Tests web element state checking by navigating to a page and verifying that the username input field is visible and enabled

Starting URL: https://opensource-demo.orangehrmlive.com/web/index.php/auth/login

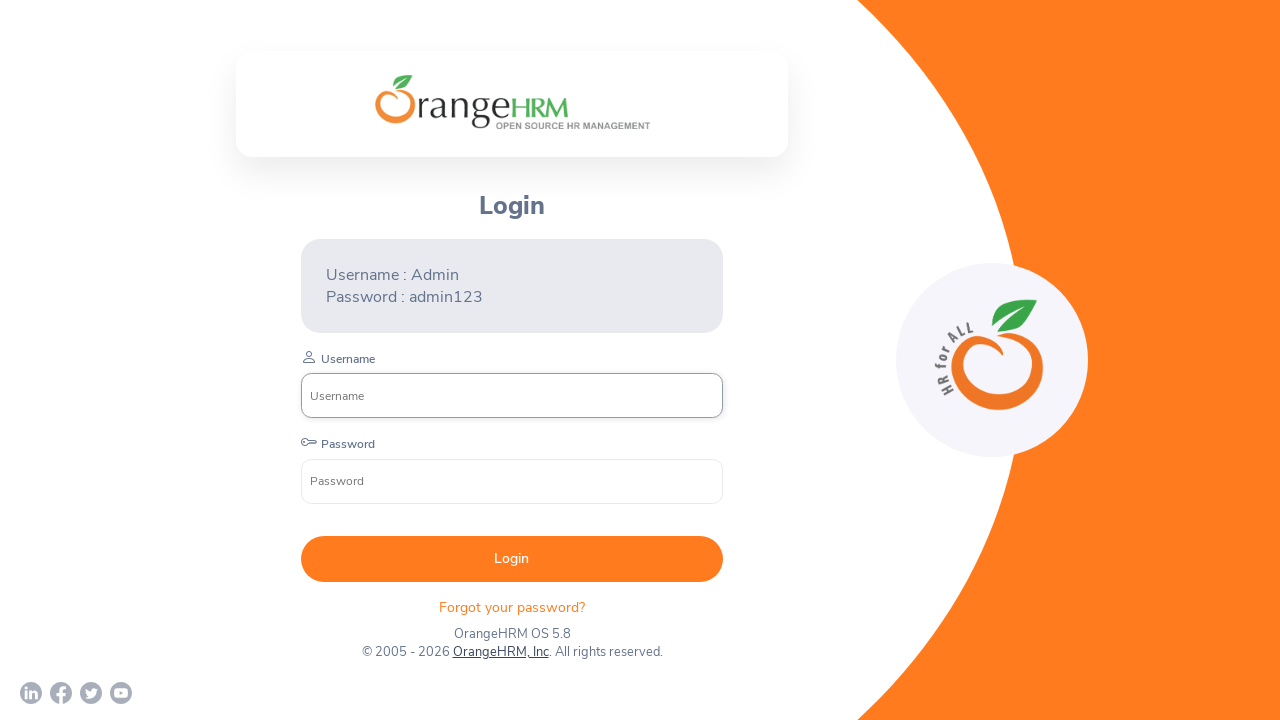

Waited for login page to load with networkidle state
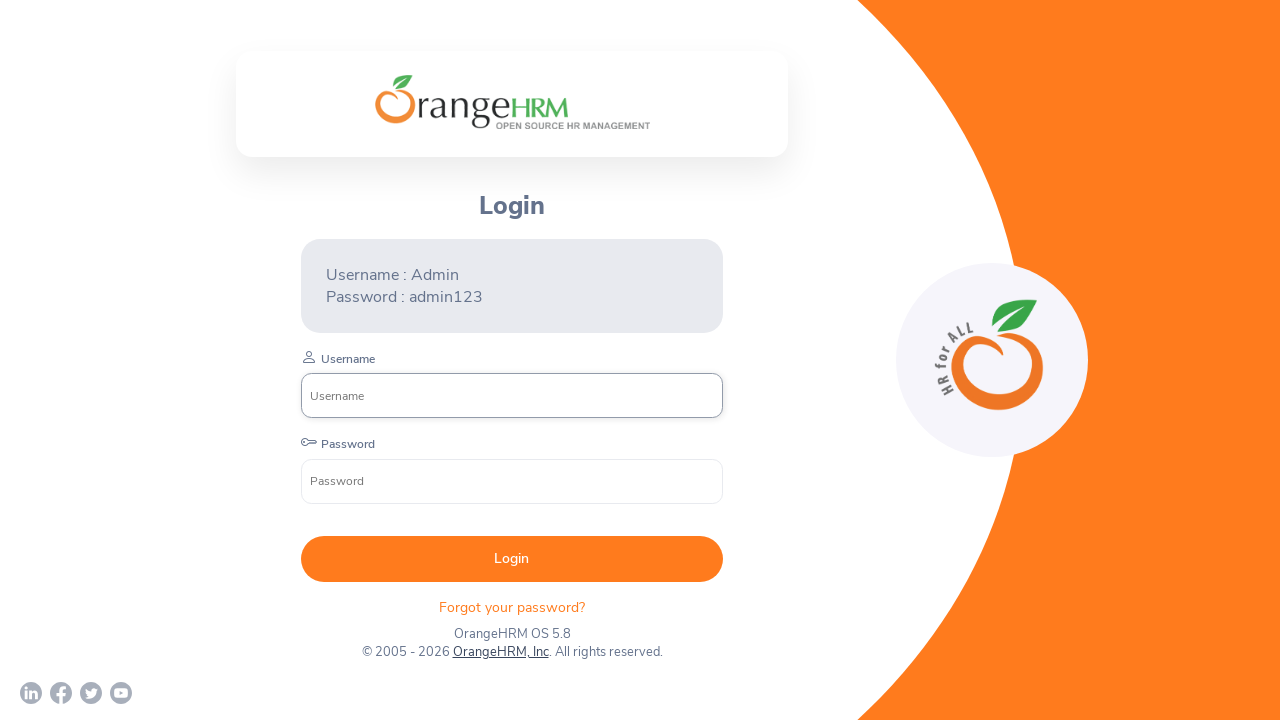

Located the username input field
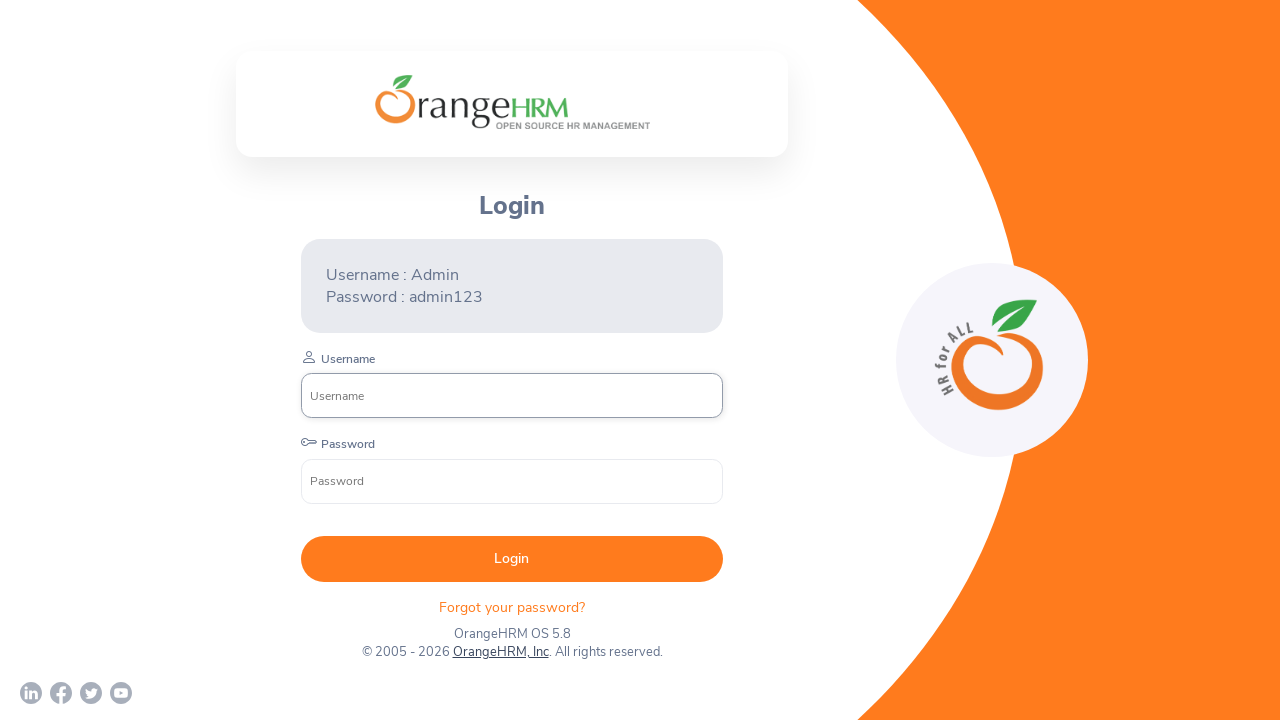

Username field became visible
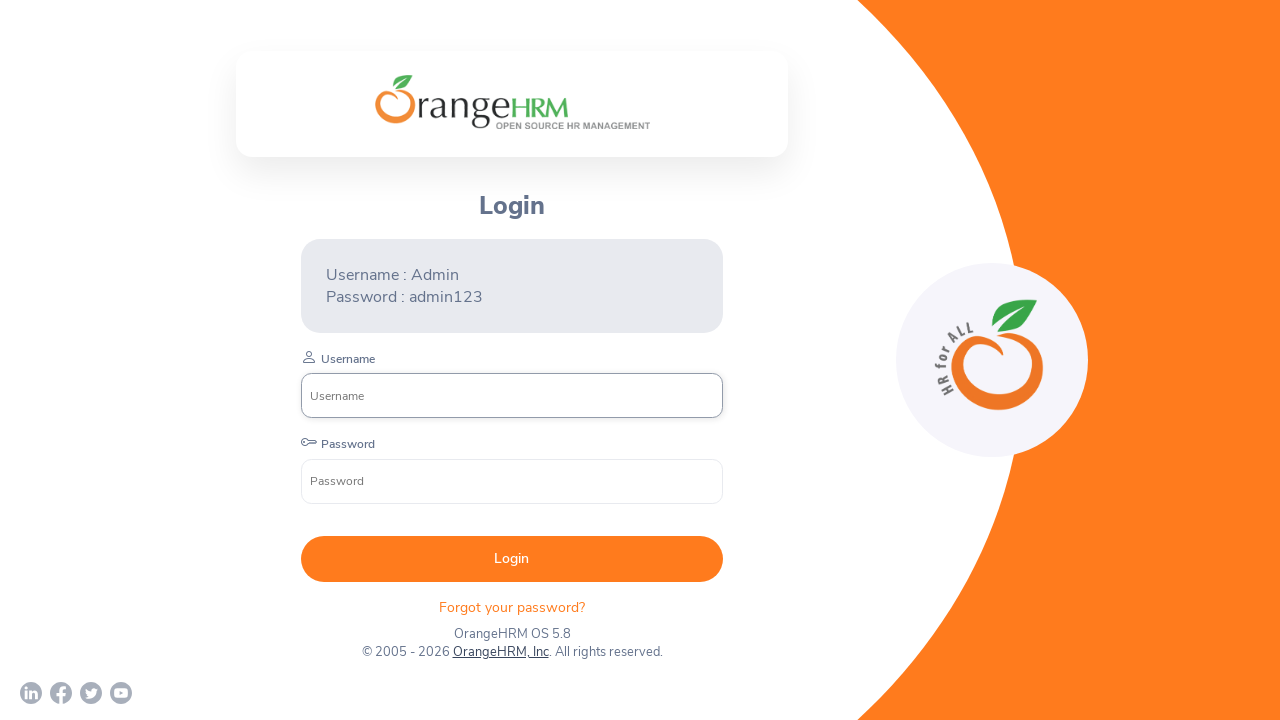

Checked if username field is visible
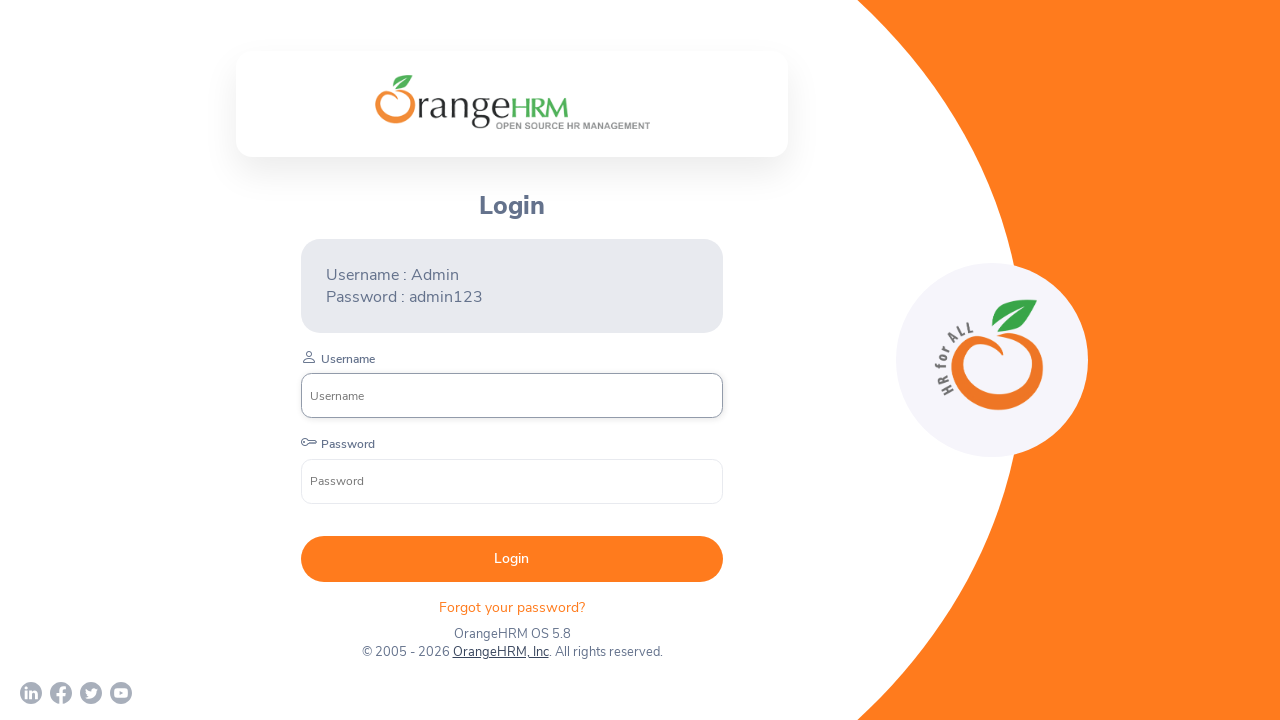

Checked if username field is enabled
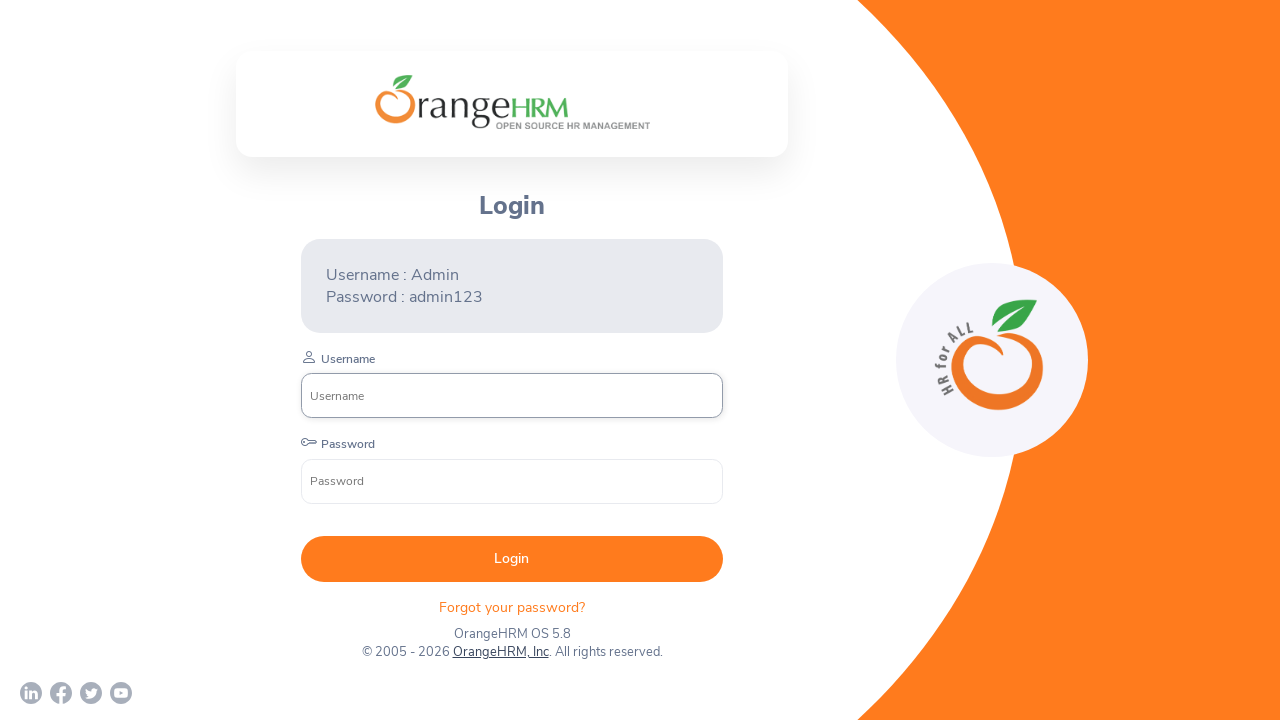

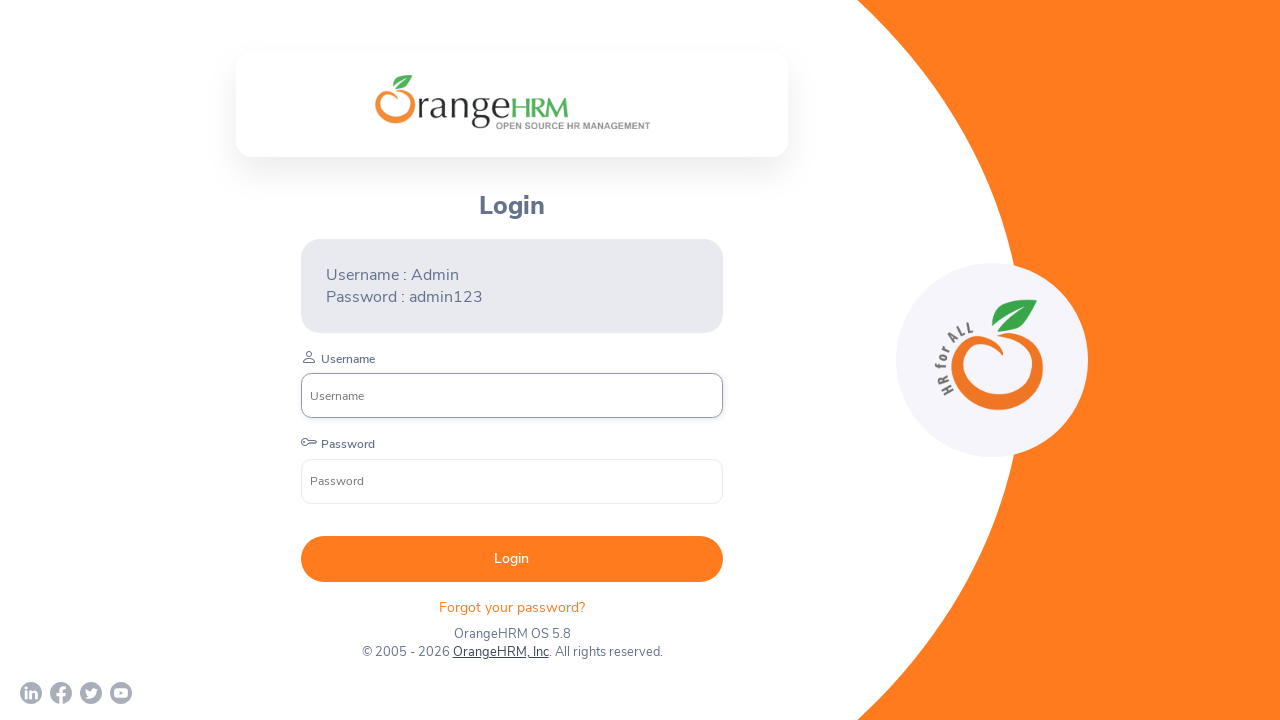